Tests dropdown selection functionality by selecting different options using various methods (by visible text, index, and value) and verifying the selections

Starting URL: https://demoqa.com/select-menu

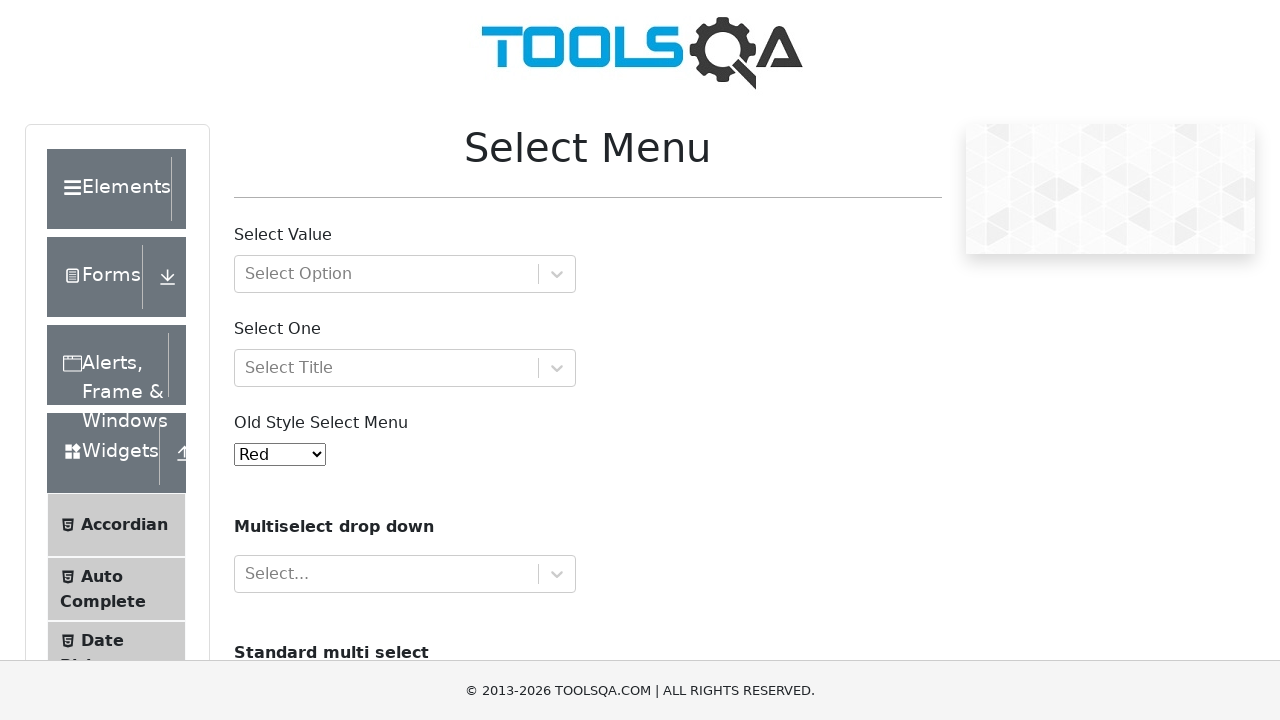

Located the dropdown element with id 'oldSelectMenu'
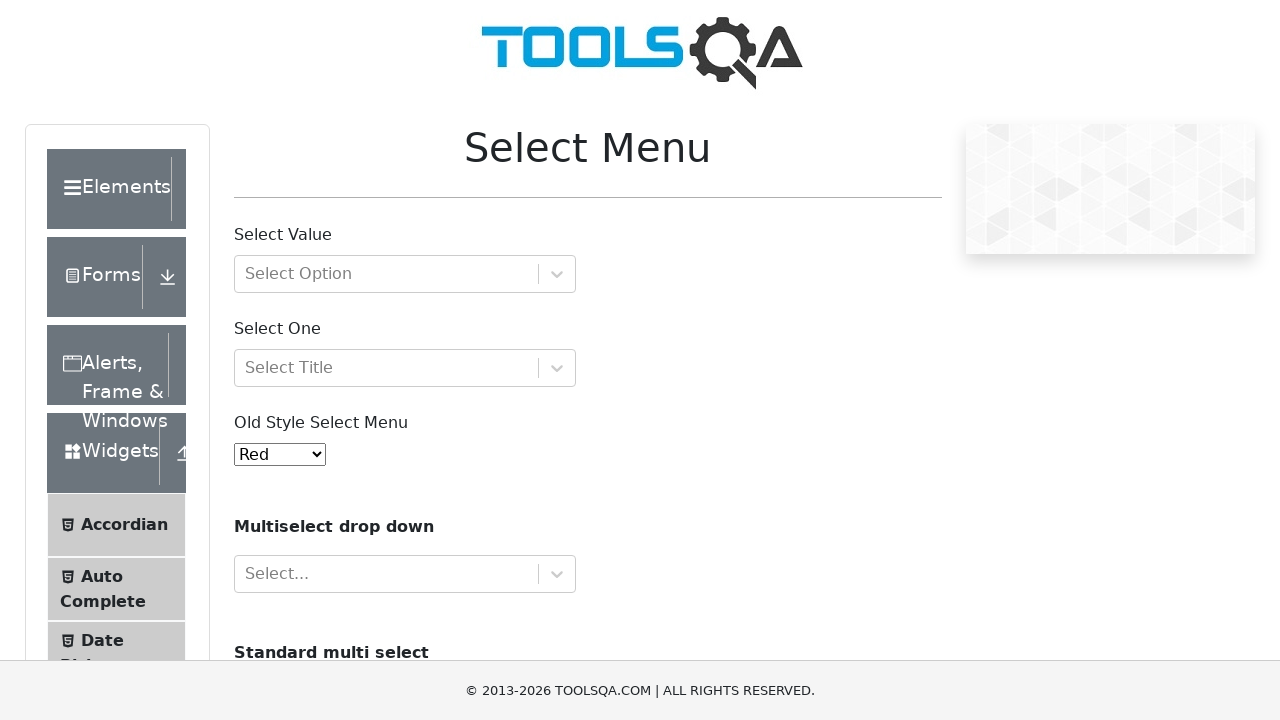

Verified initial dropdown selection is 'Red'
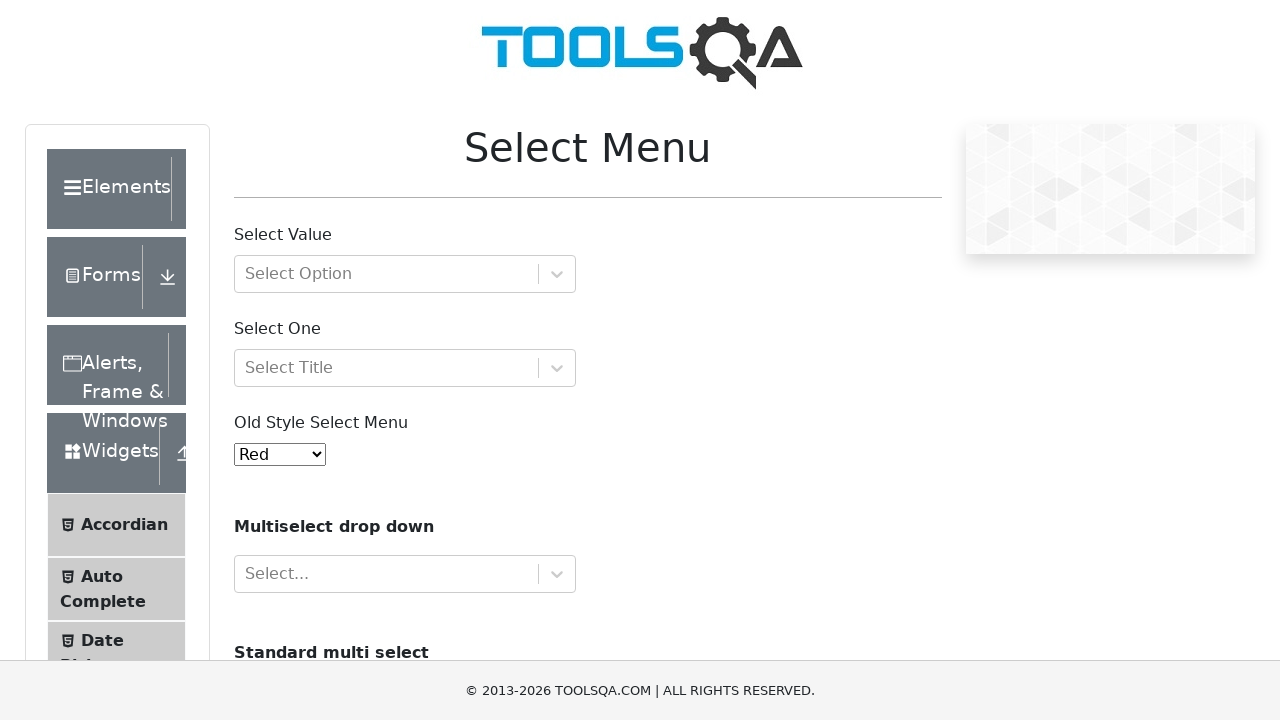

Retrieved all dropdown options
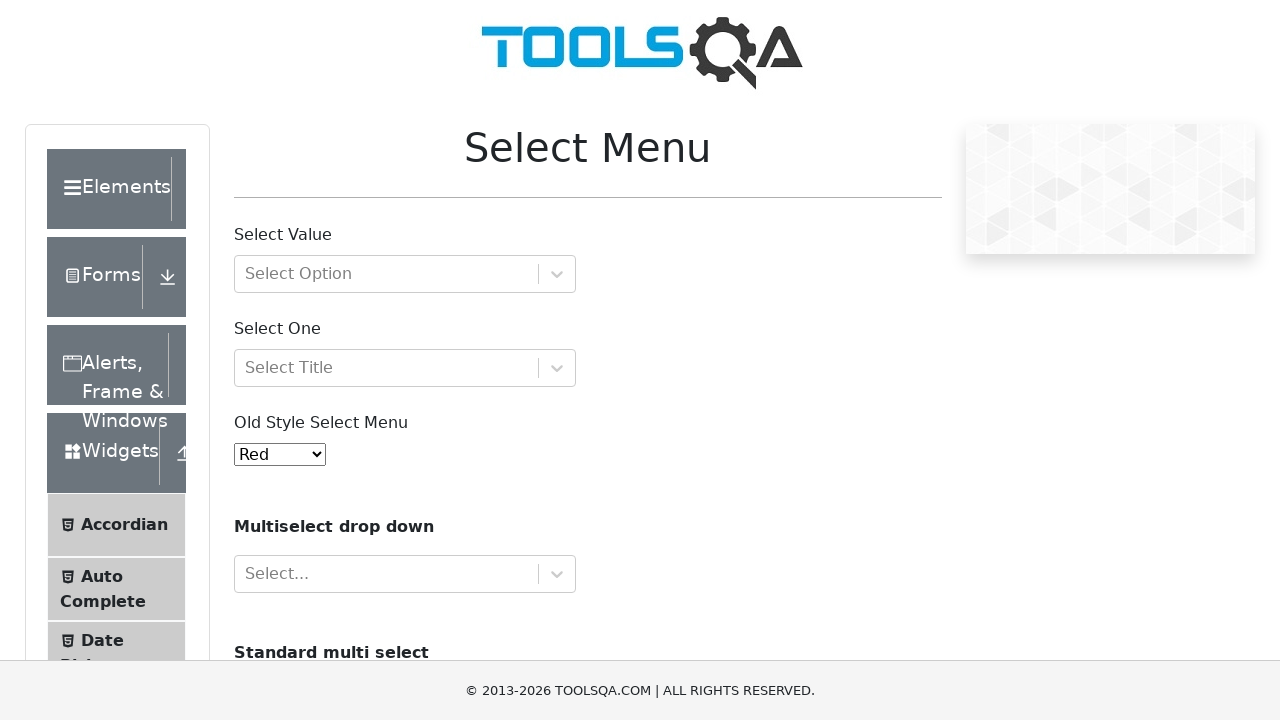

Verified dropdown contains 11 options
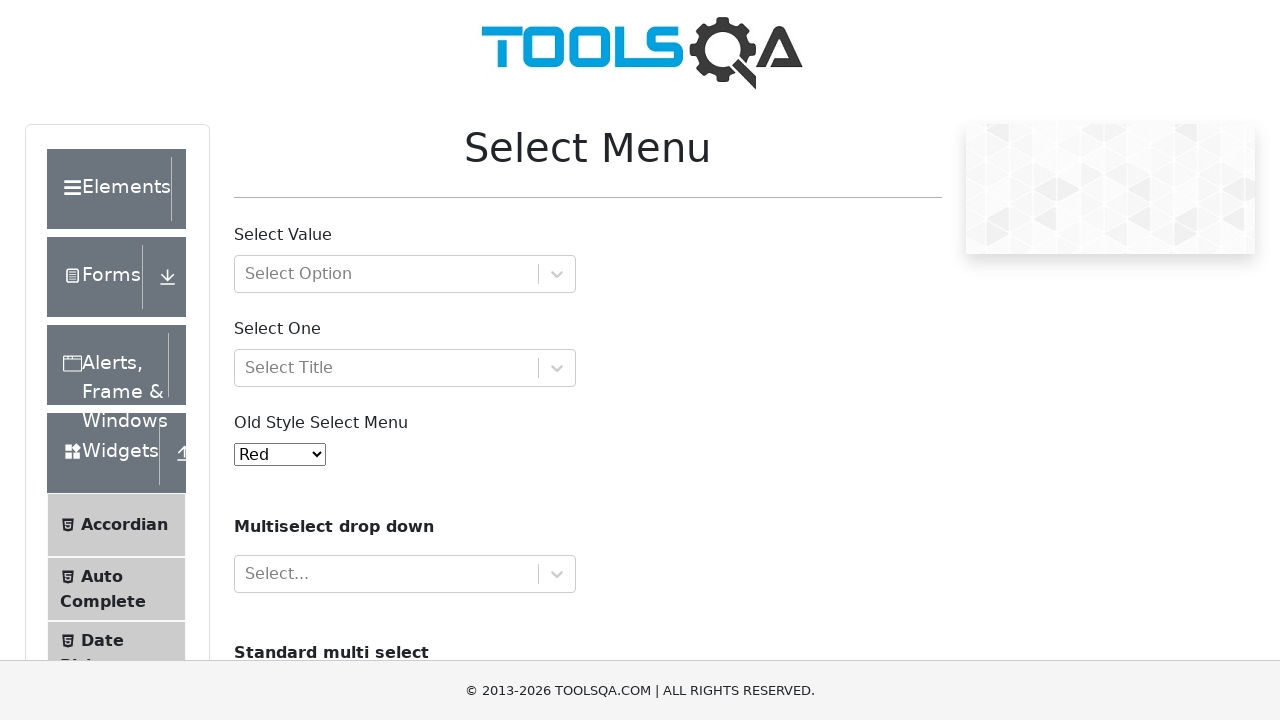

Printed all dropdown option texts to console
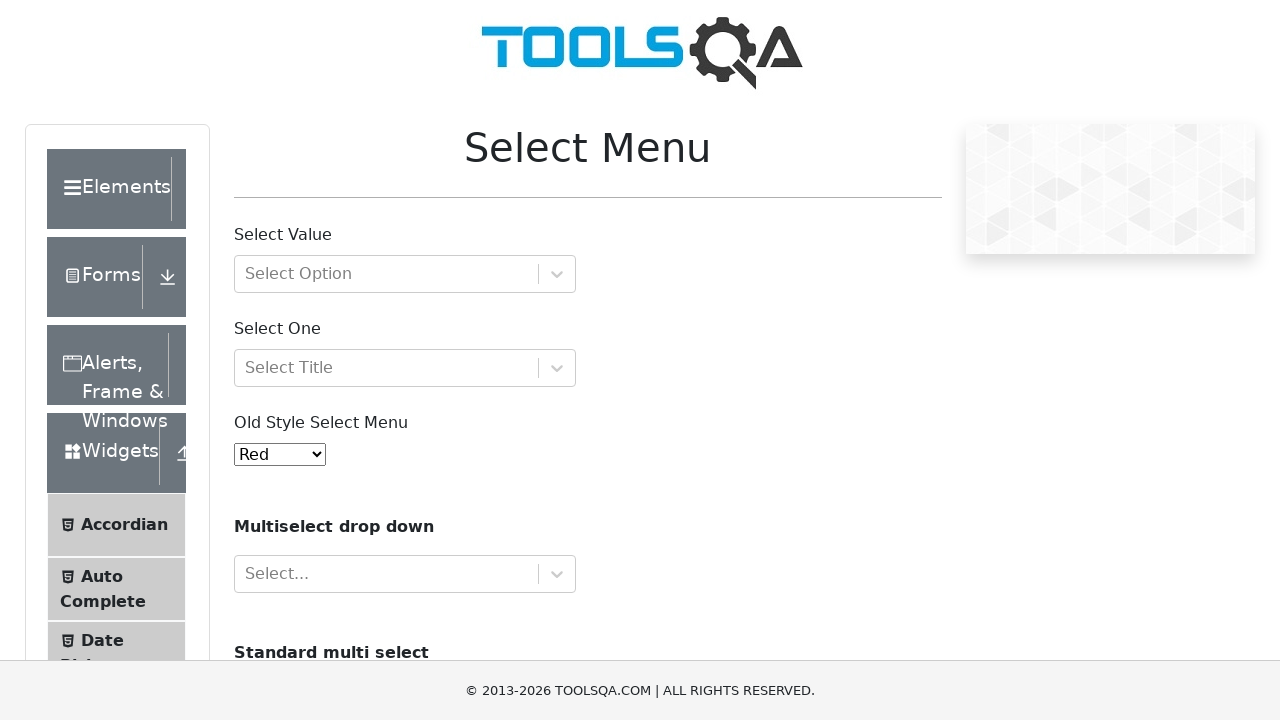

Selected 'Yellow' from dropdown by visible text on #oldSelectMenu
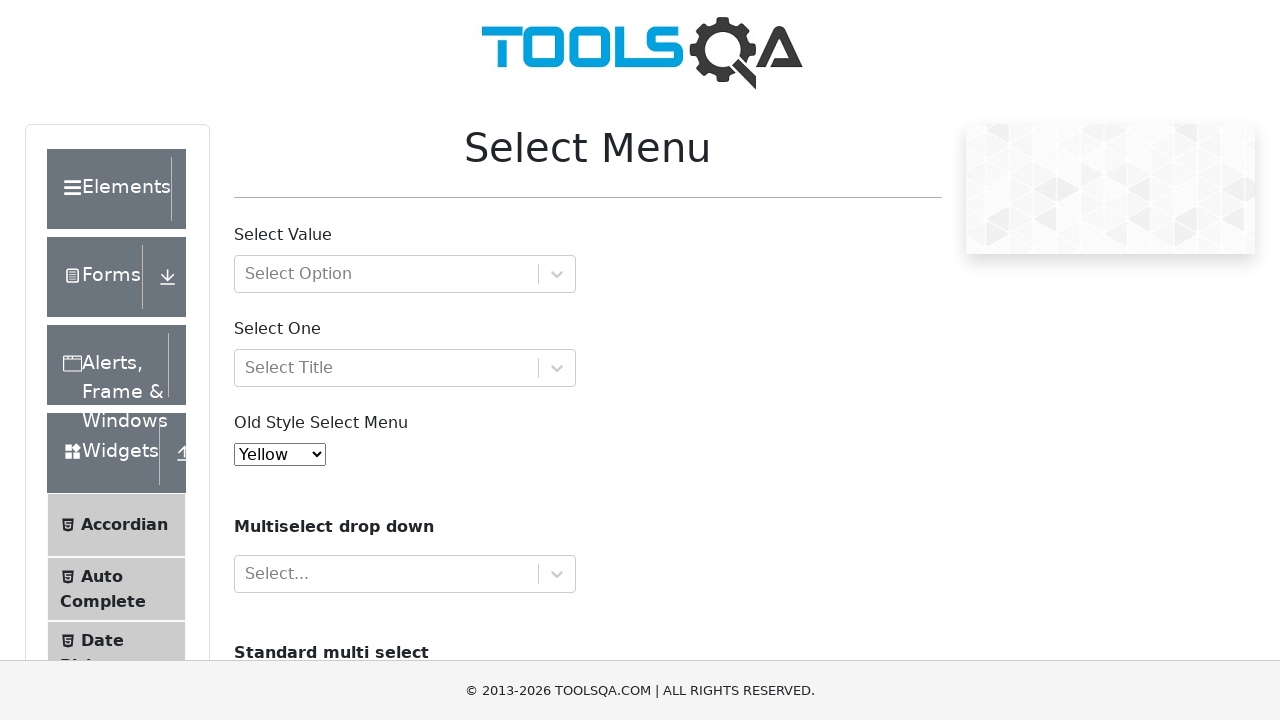

Waited 1000ms for Yellow selection to process
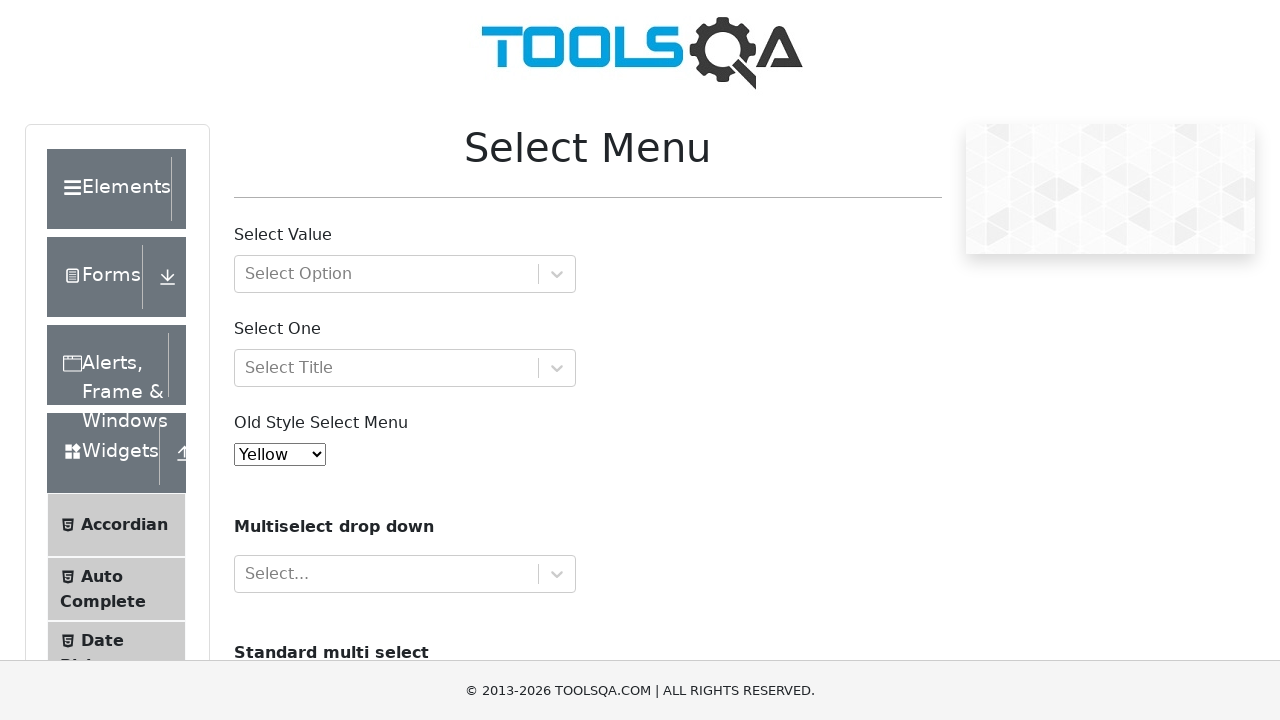

Verified 'Yellow' is now selected in dropdown
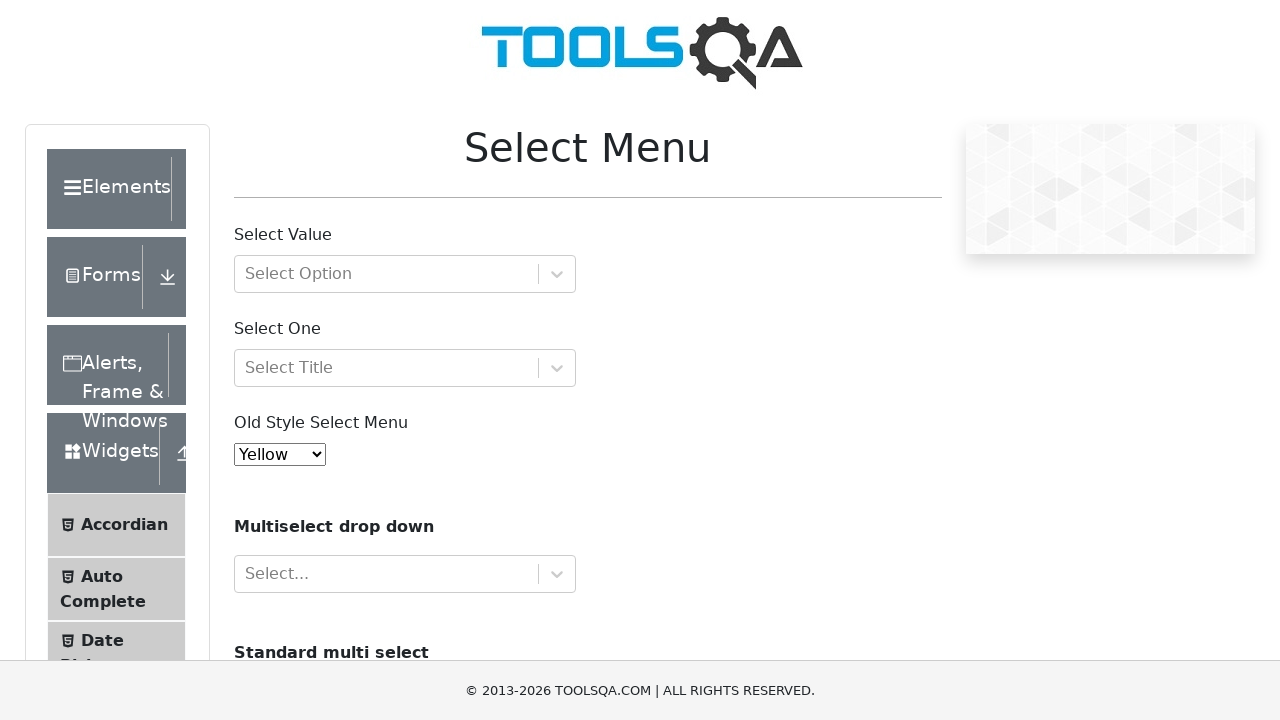

Selected option at index 2 ('Green') from dropdown on #oldSelectMenu
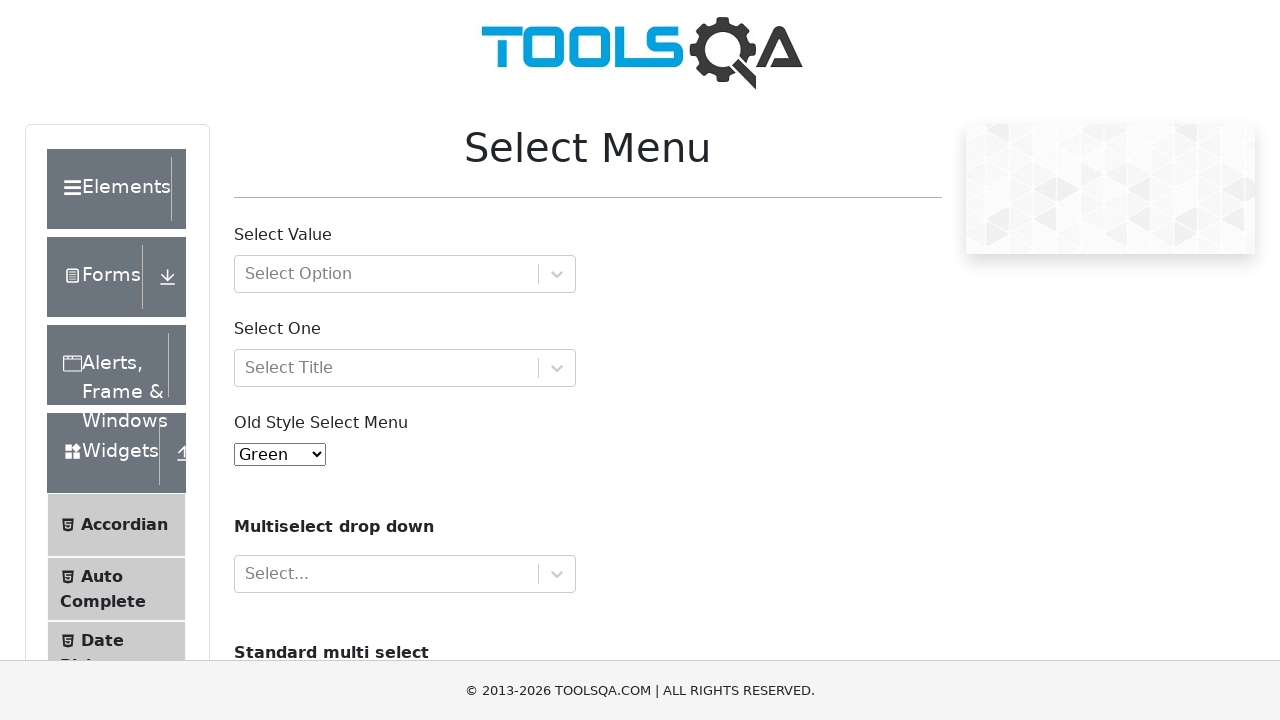

Waited 1000ms for Green selection to process
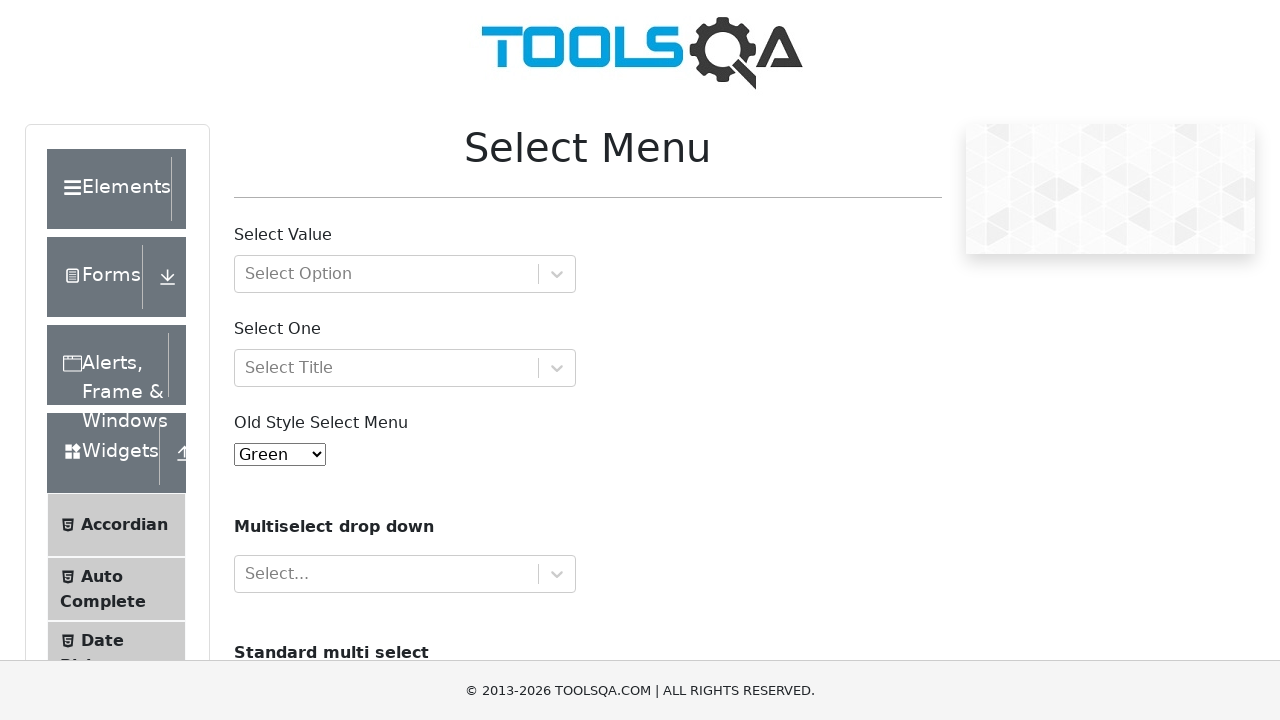

Verified 'Green' is now selected in dropdown
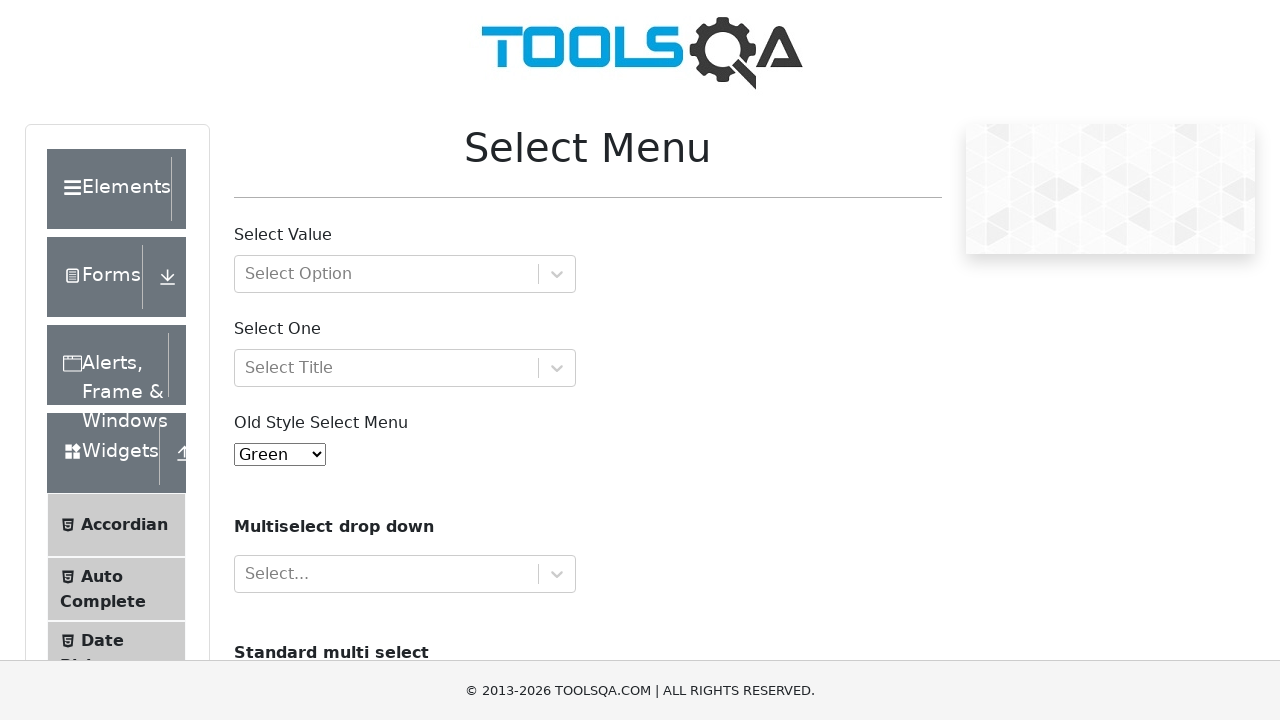

Selected option with value '8' ('Indigo') from dropdown on #oldSelectMenu
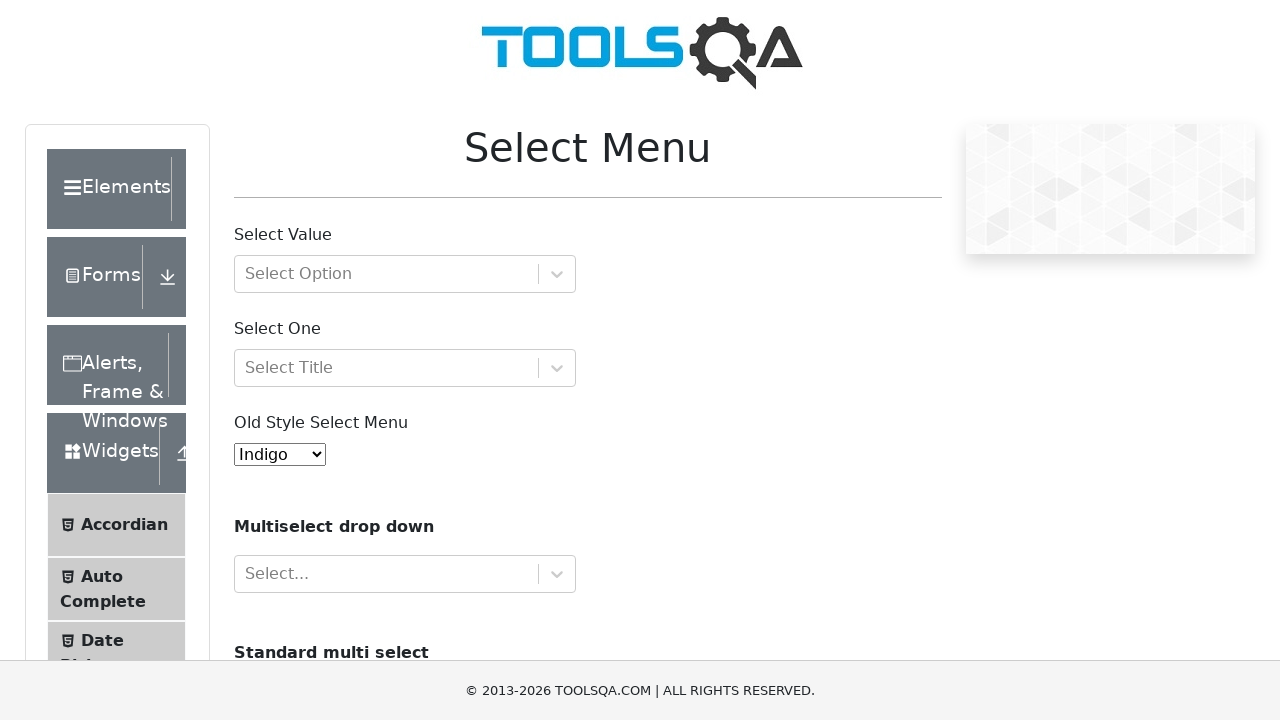

Waited 1000ms for Indigo selection to process
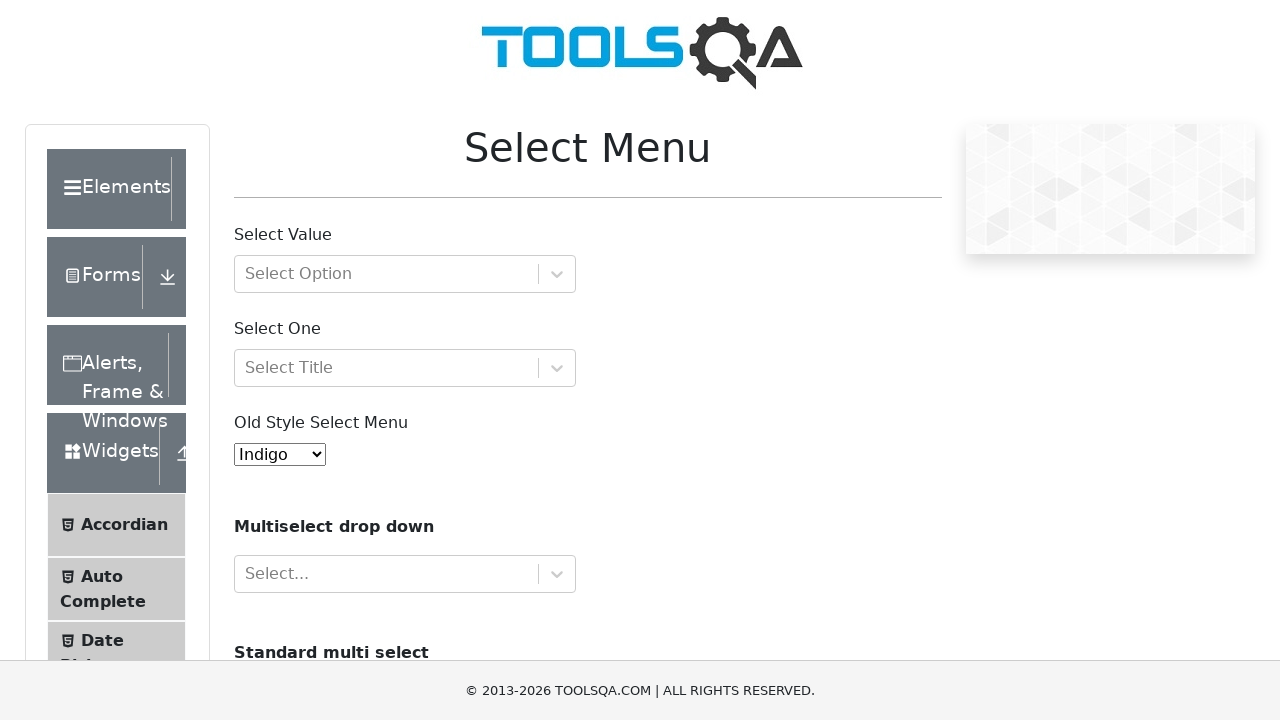

Verified 'Indigo' is now selected in dropdown
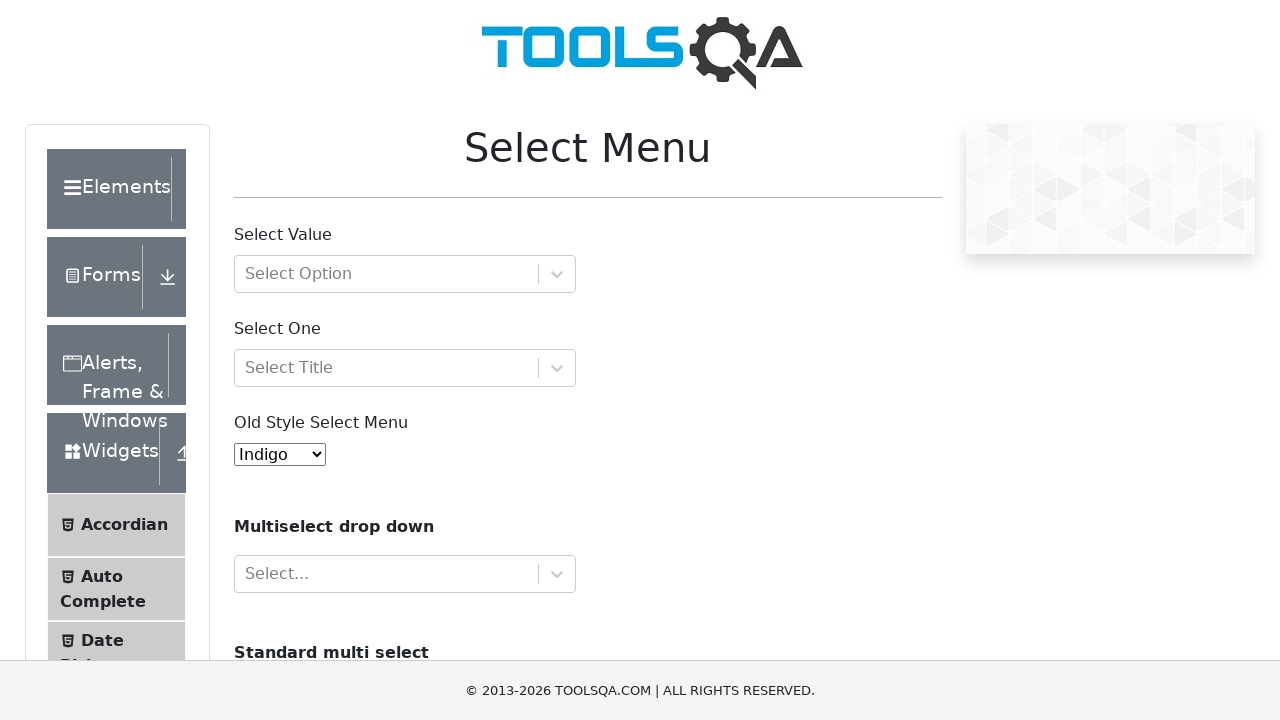

Selected option with value 'red' ('Red') from dropdown on #oldSelectMenu
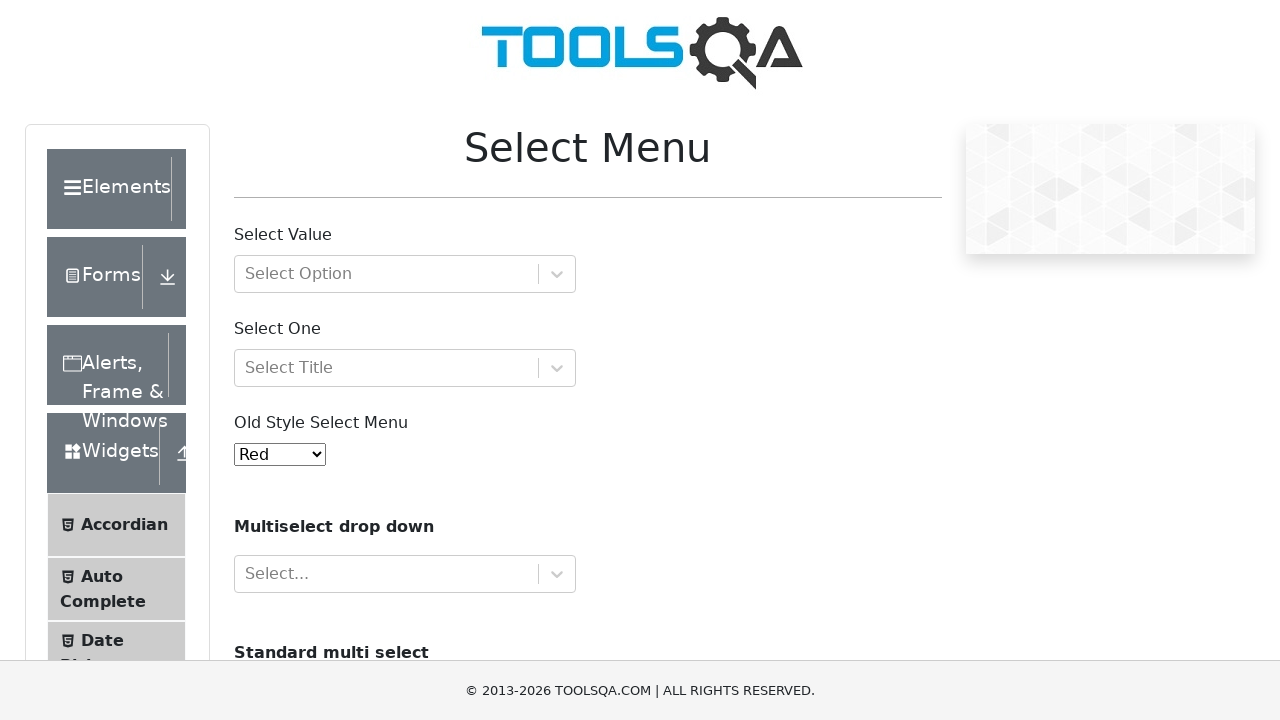

Waited 1000ms for Red selection to process
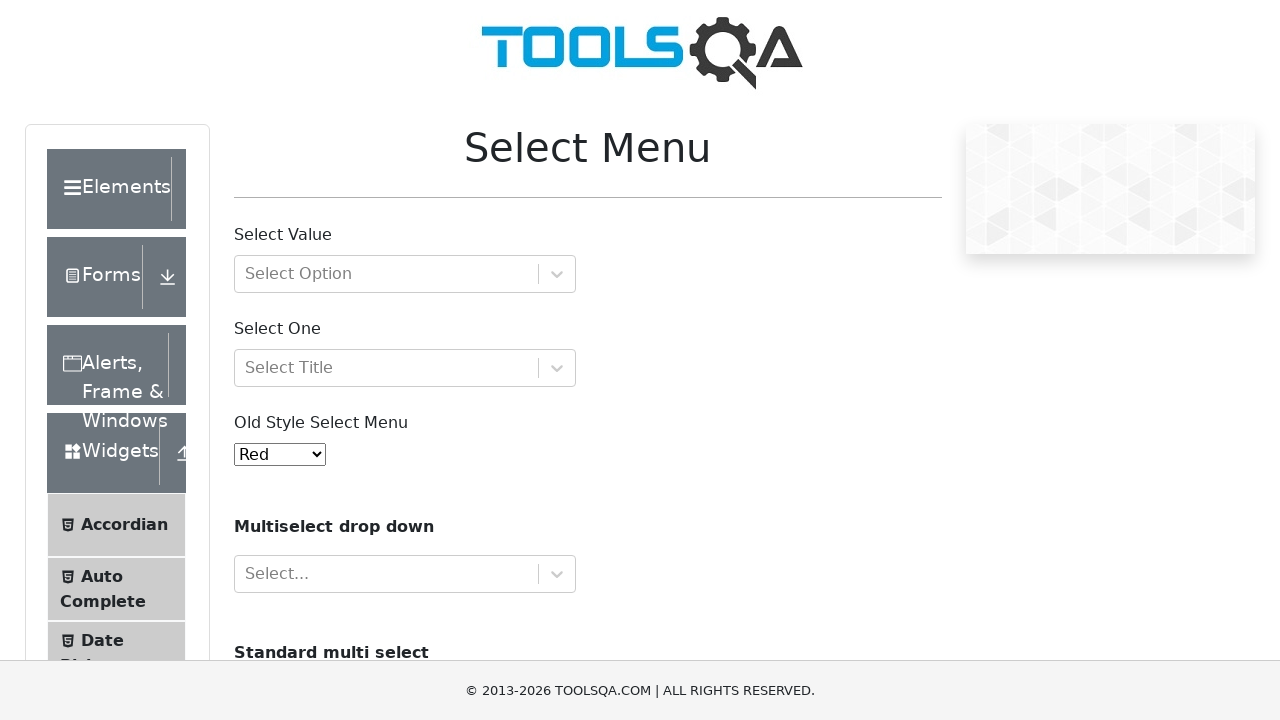

Verified 'Red' is now selected in dropdown
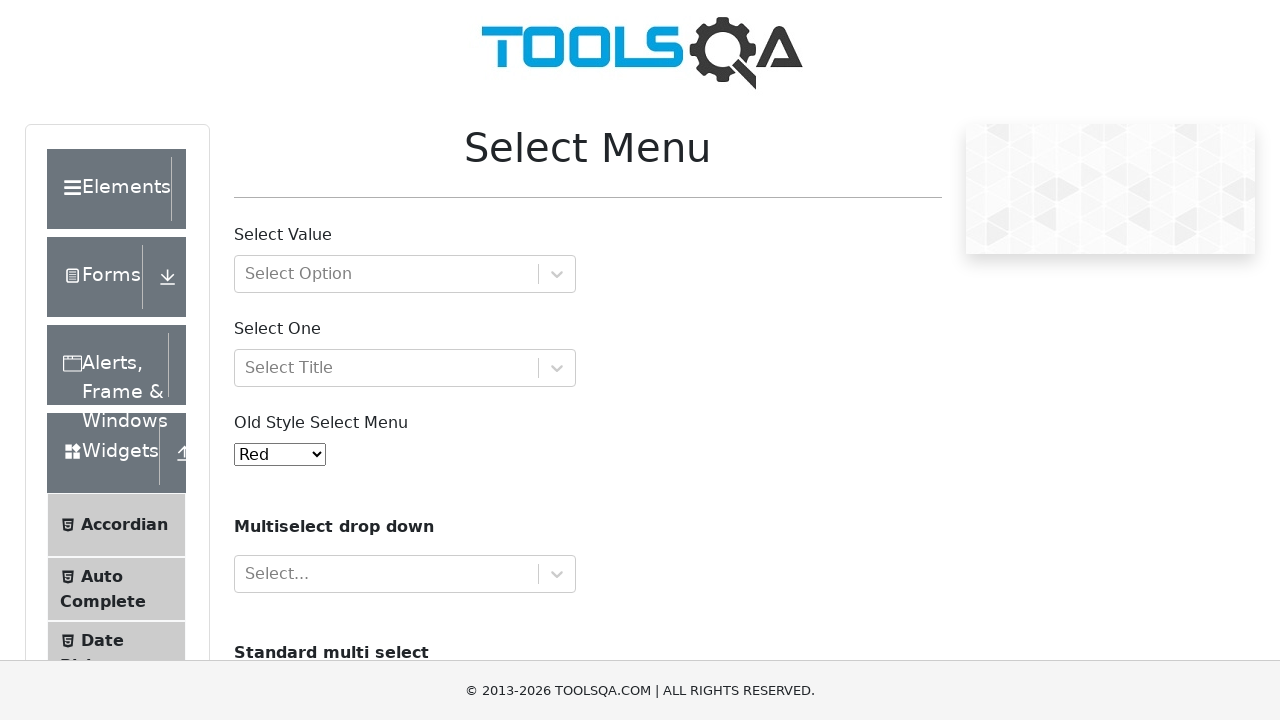

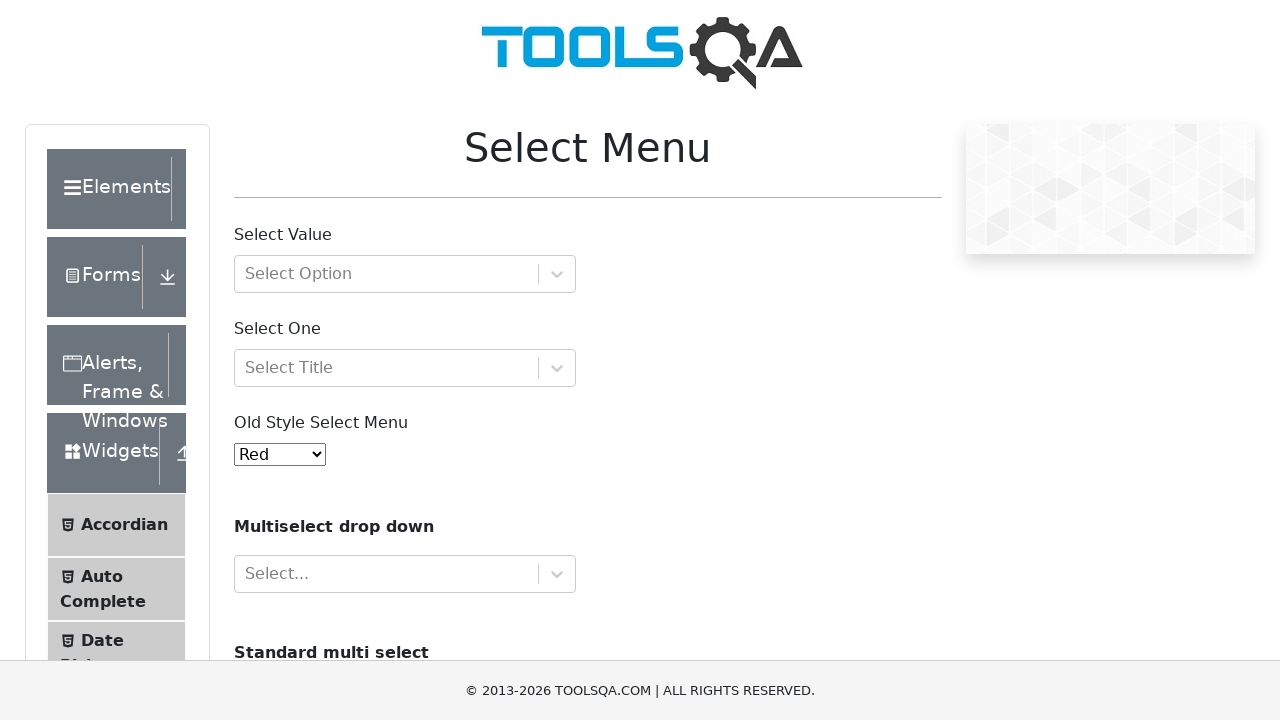